Tests navigation to the Get Started page by clicking the Get Started link and verifying the URL contains /docs/intro

Starting URL: https://playwright.dev

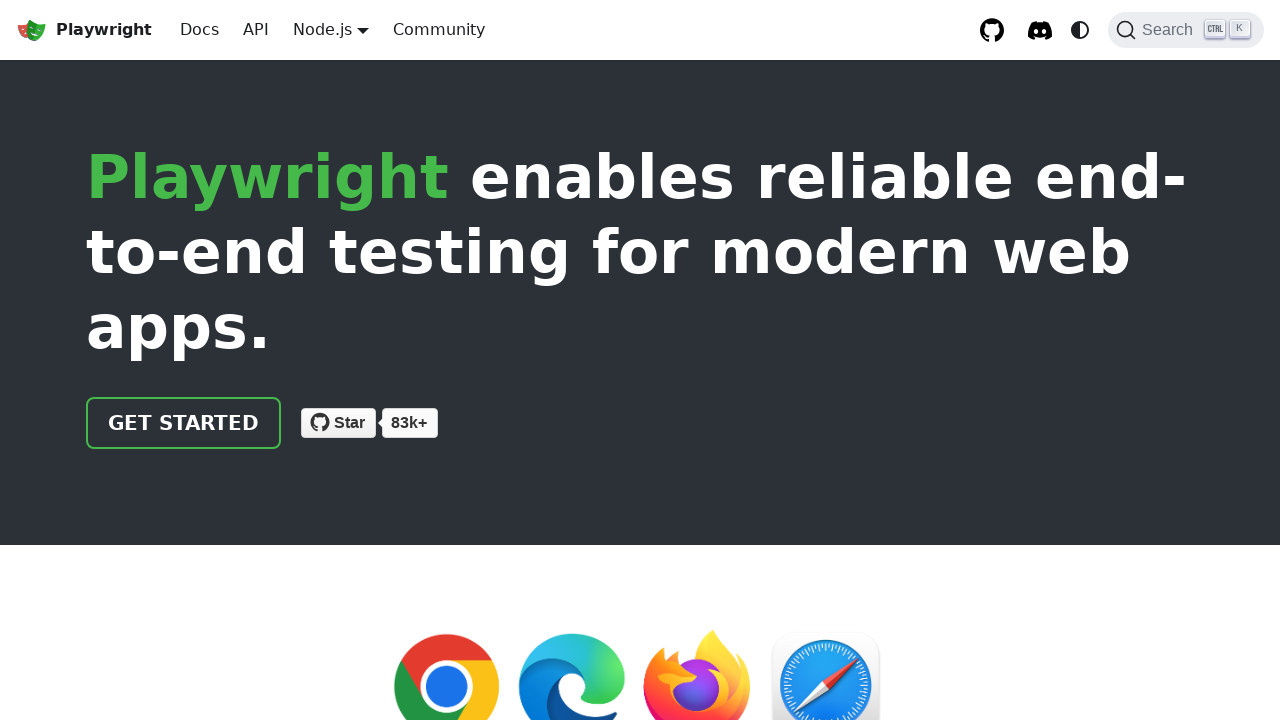

Clicked Get Started link at (184, 423) on a:has-text('Get started')
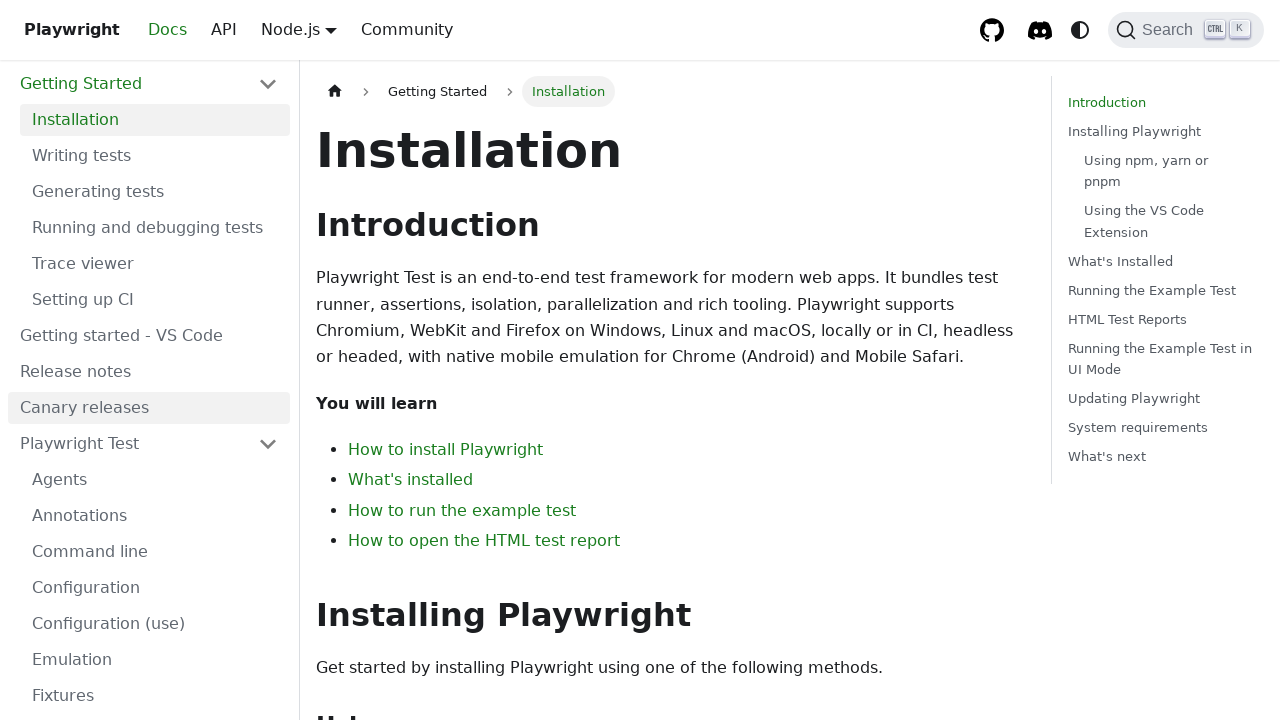

Navigated to Get Started page - URL contains /docs/intro
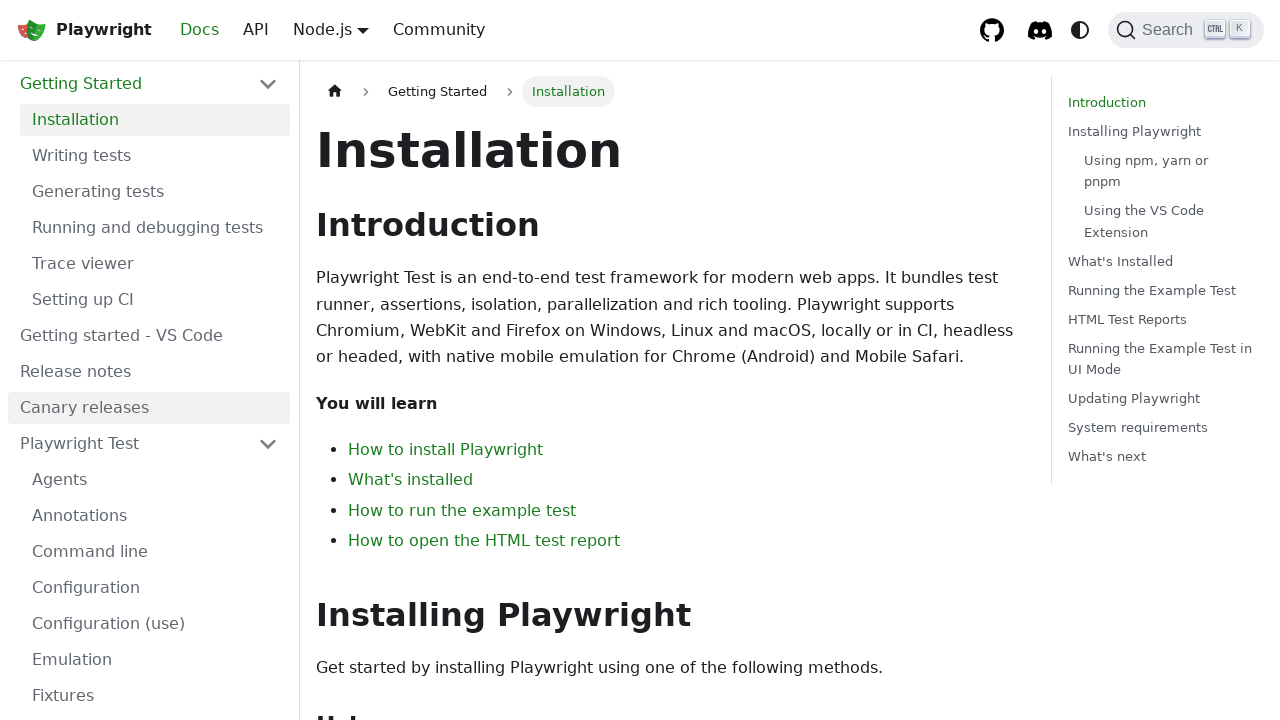

Installation heading is visible on the Get Started page
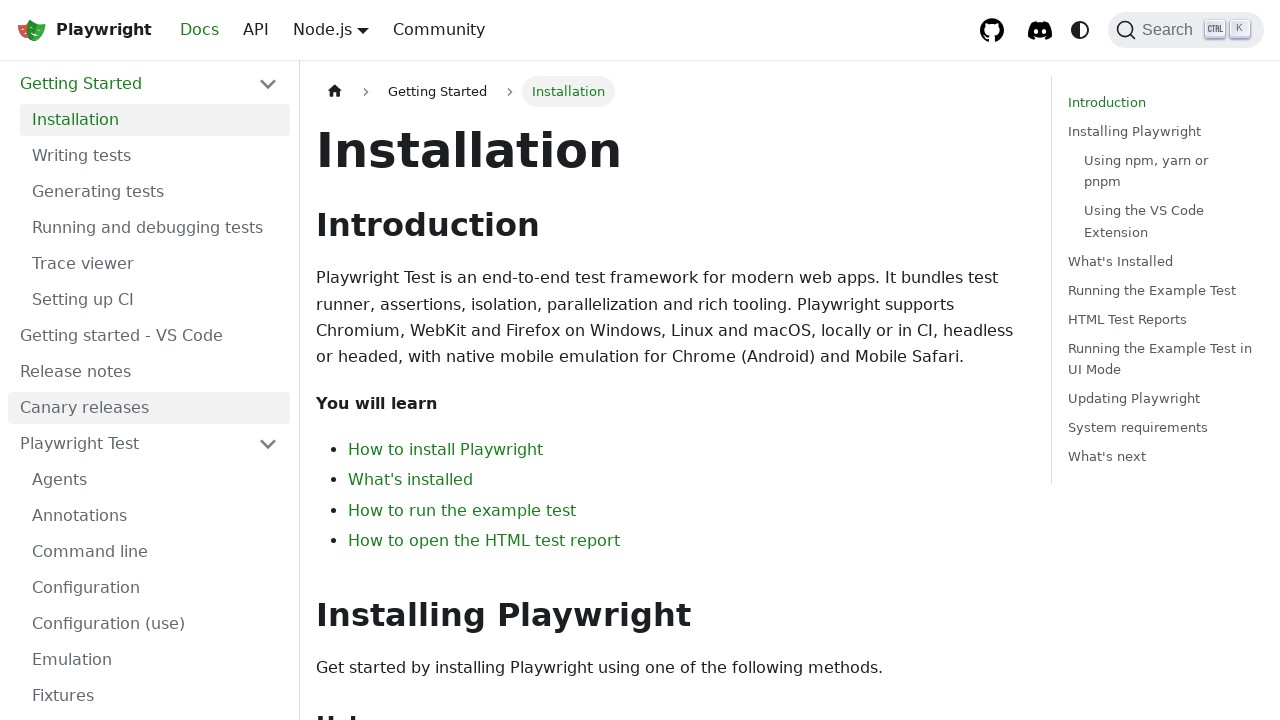

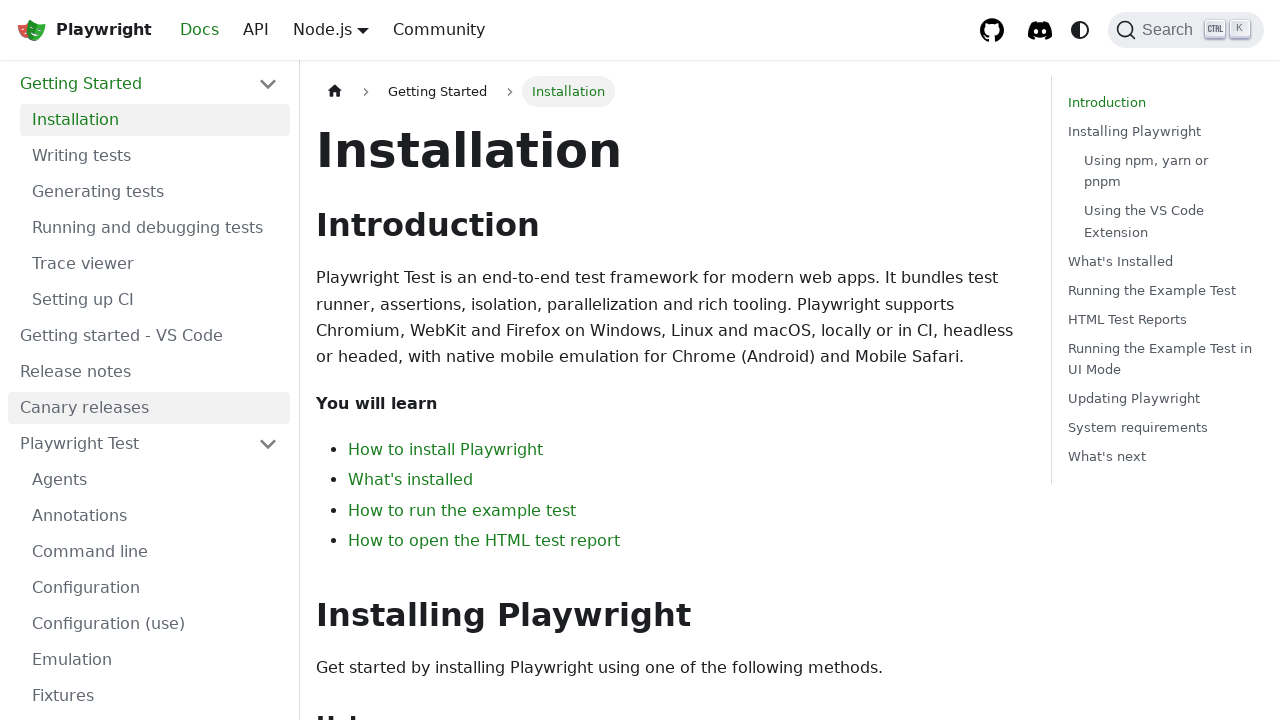